Tests the "See My Projects" link on the homepage by clicking it and verifying navigation to the projects page

Starting URL: https://www.rainbowfern.com

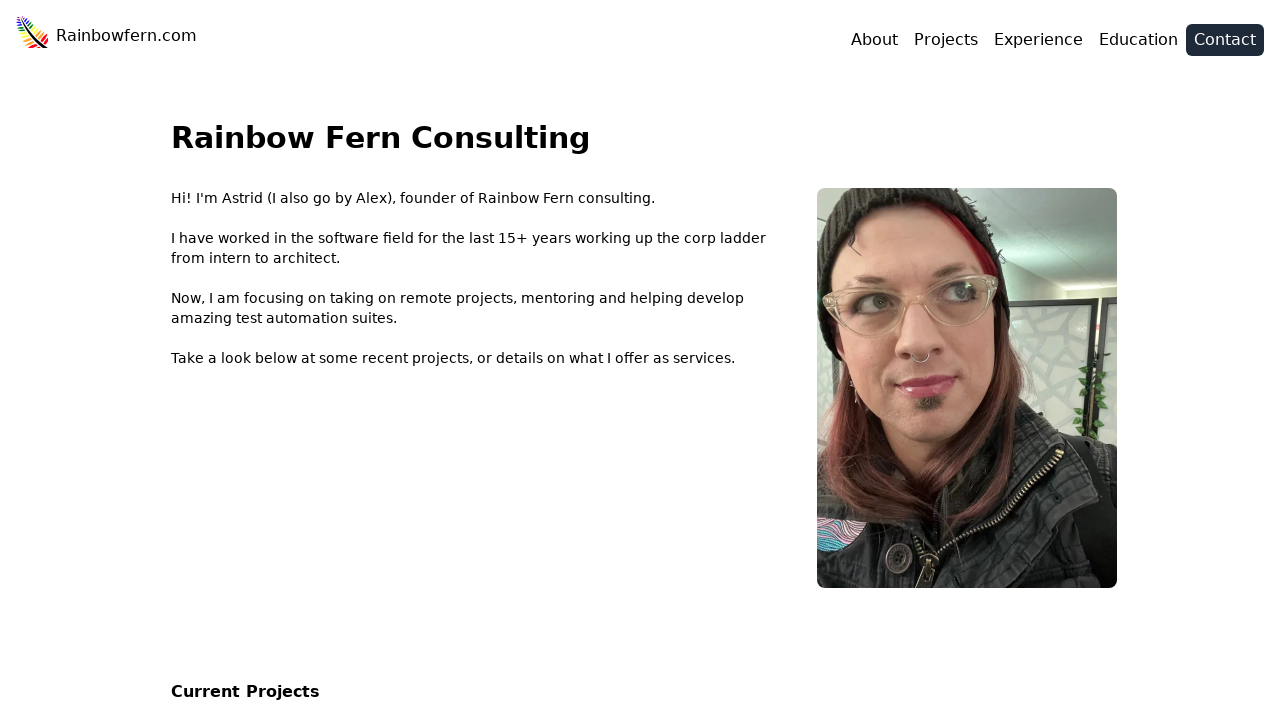

Navigated to Rainbow Fern homepage
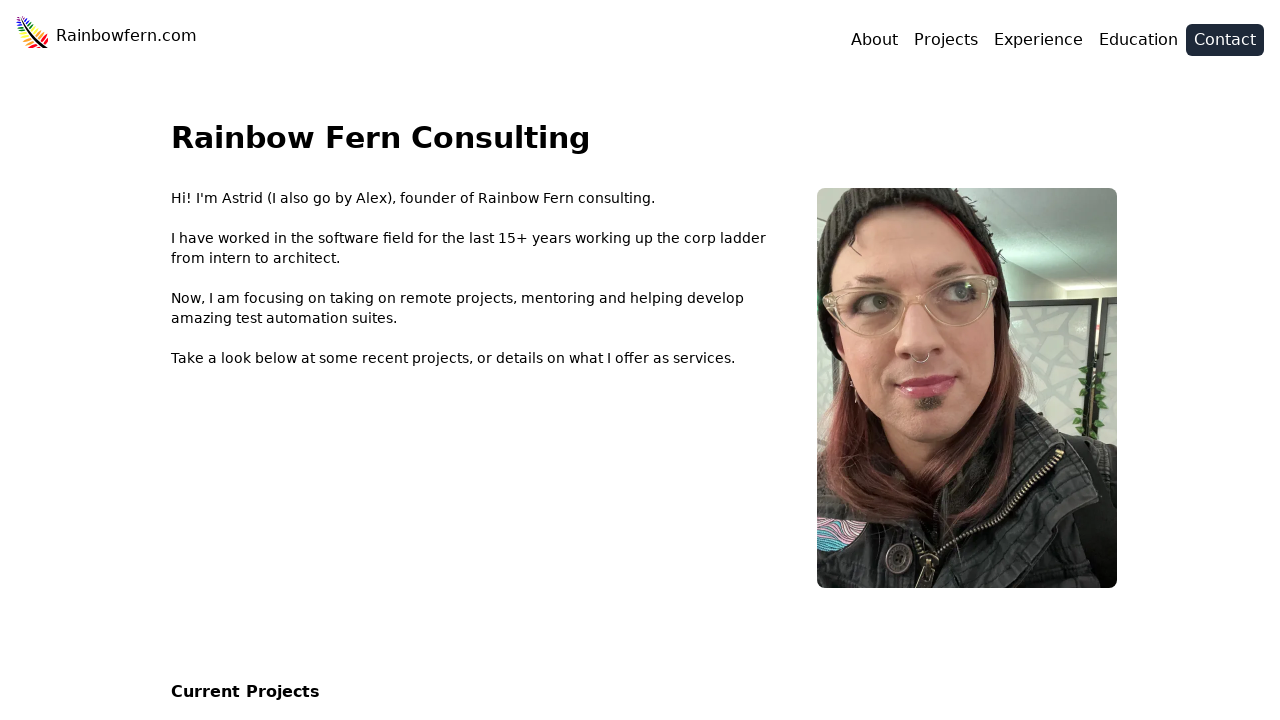

Clicked 'See My Projects' link at (250, 360) on internal:role=link[name="See My Projects"i]
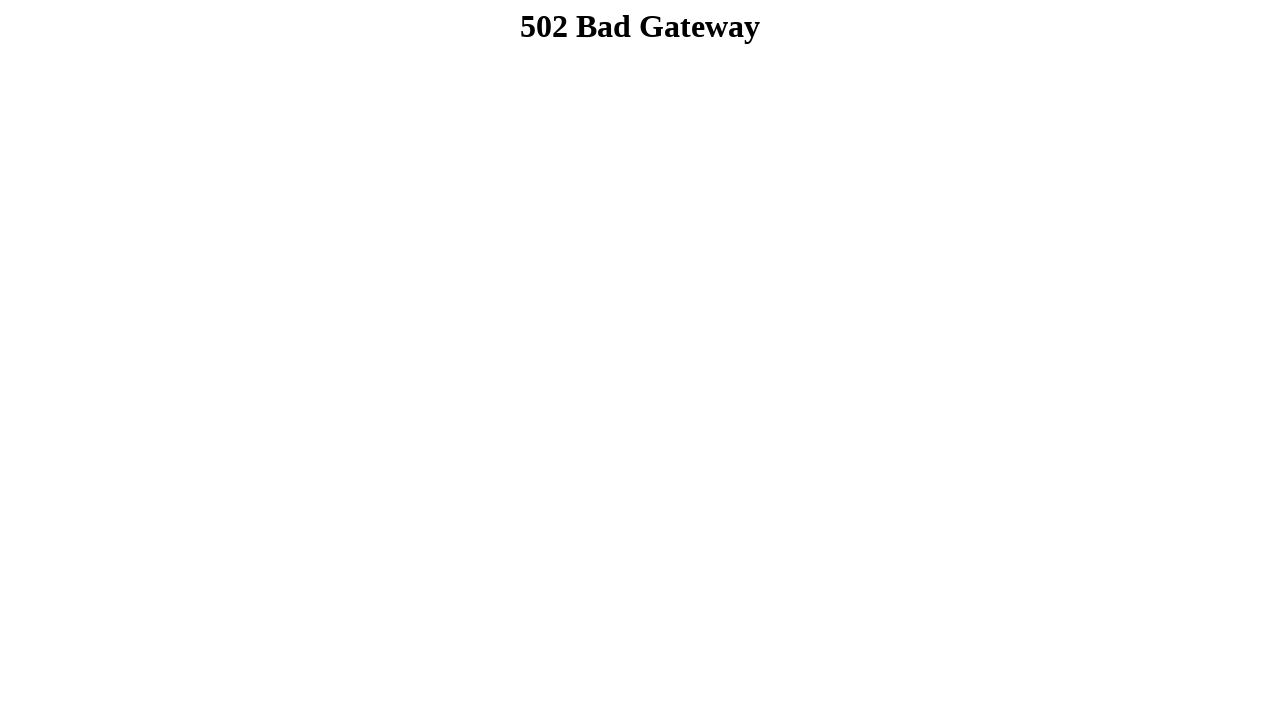

Successfully navigated to projects page
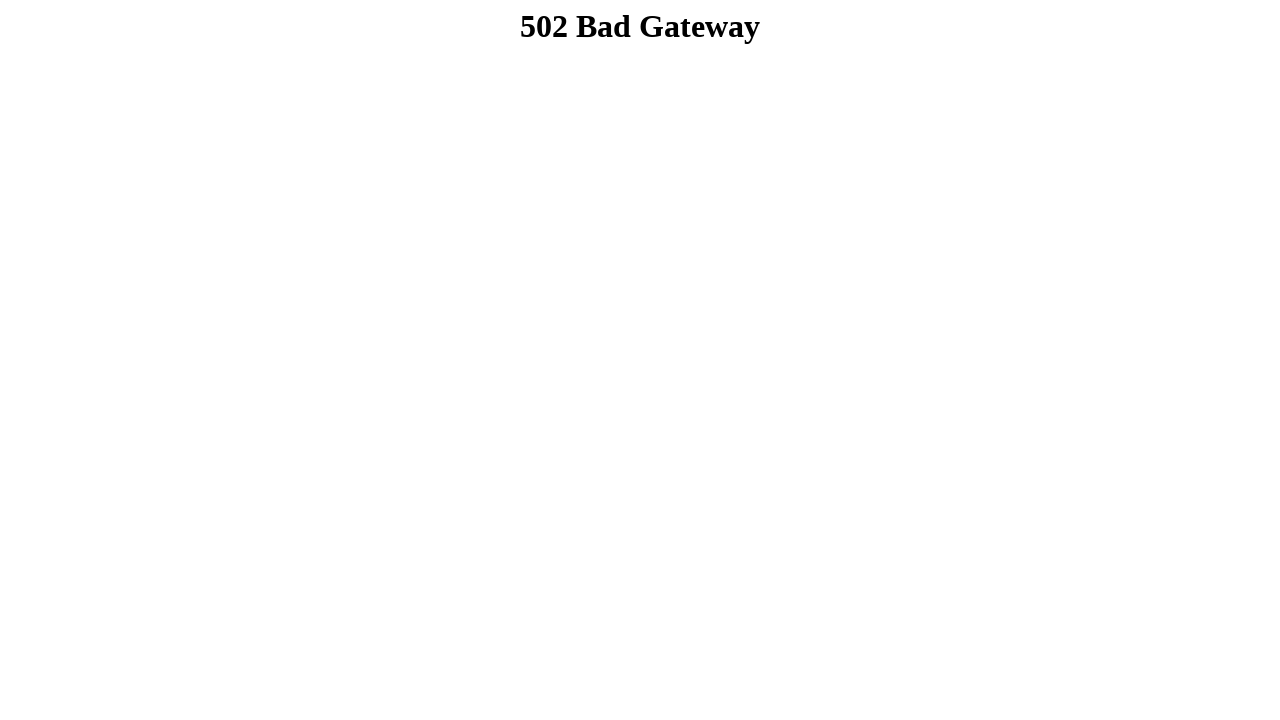

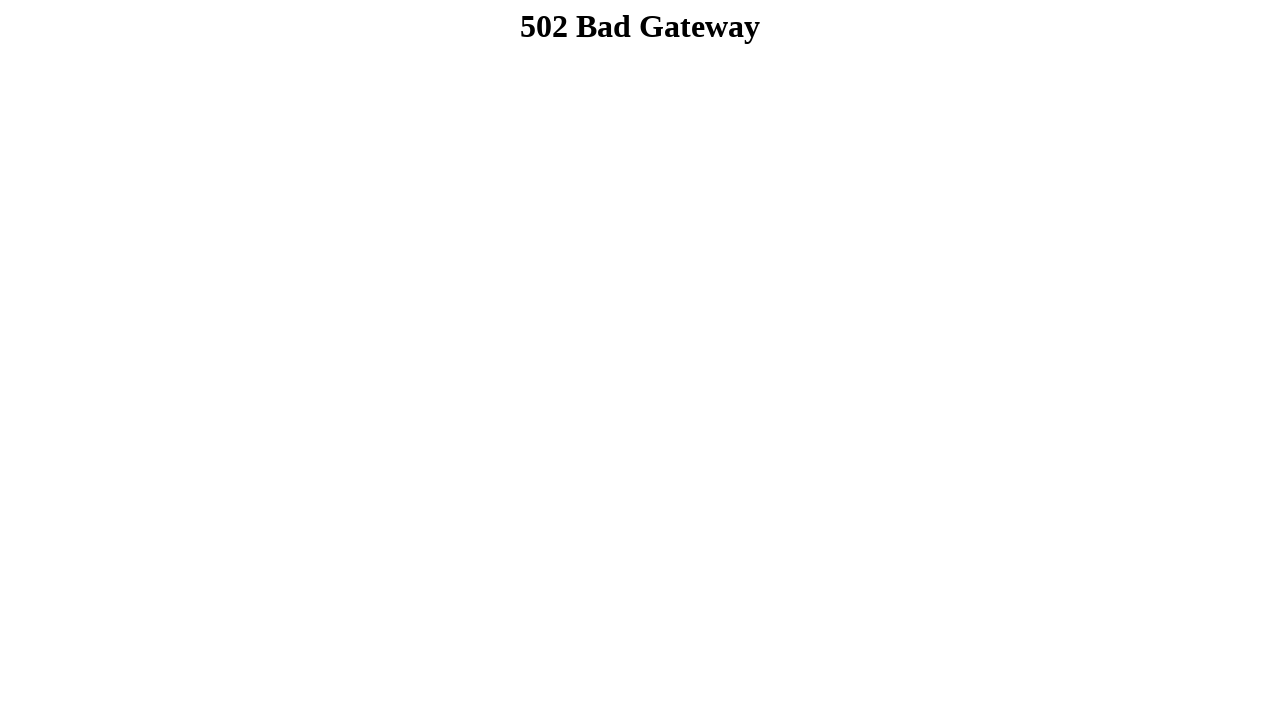